Tests checkbox verification by navigating to a page with checkboxes and verifying that the second checkbox (which is pre-checked) is in the selected state using different verification approaches.

Starting URL: http://the-internet.herokuapp.com/checkboxes

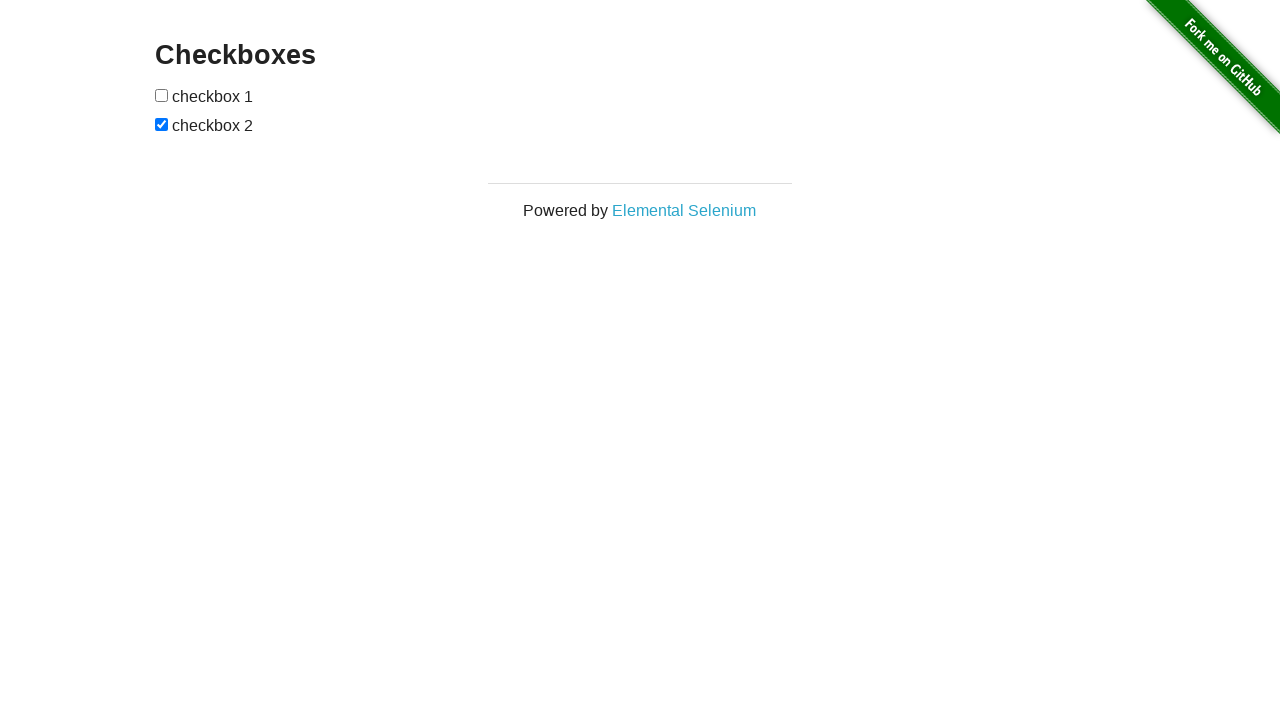

Waited for checkboxes to be present on the page
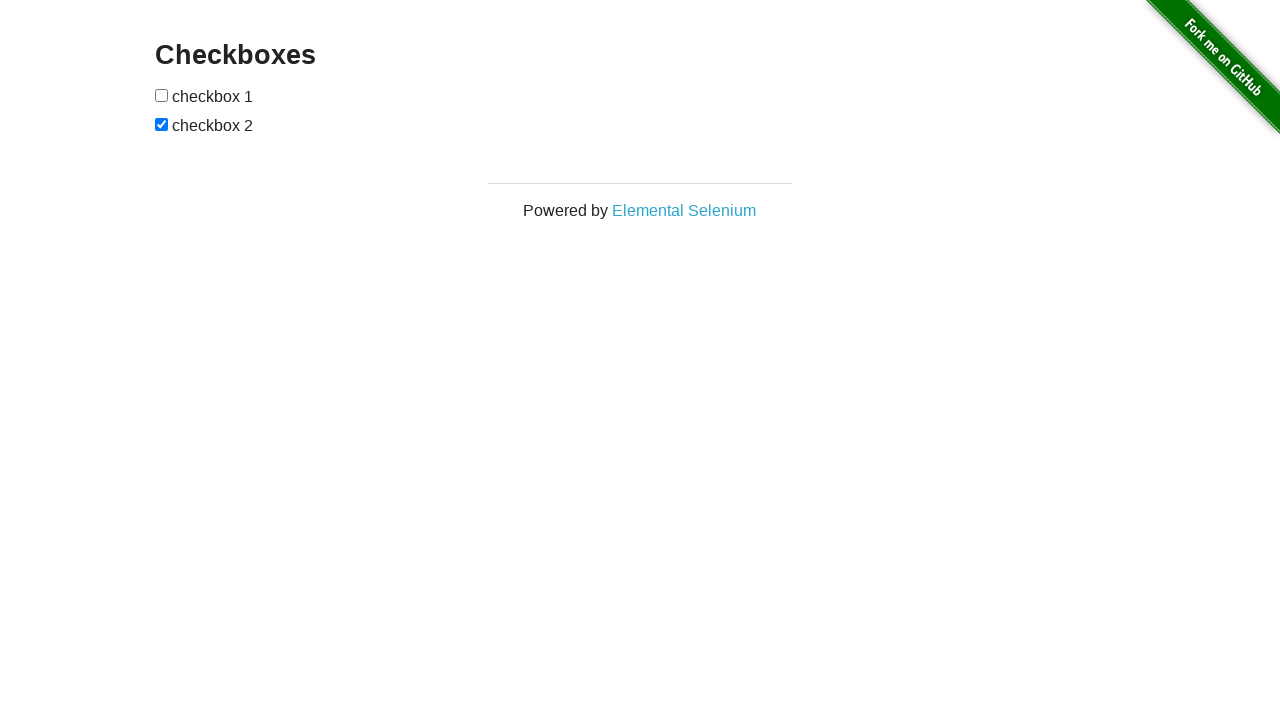

Located all checkboxes on the page
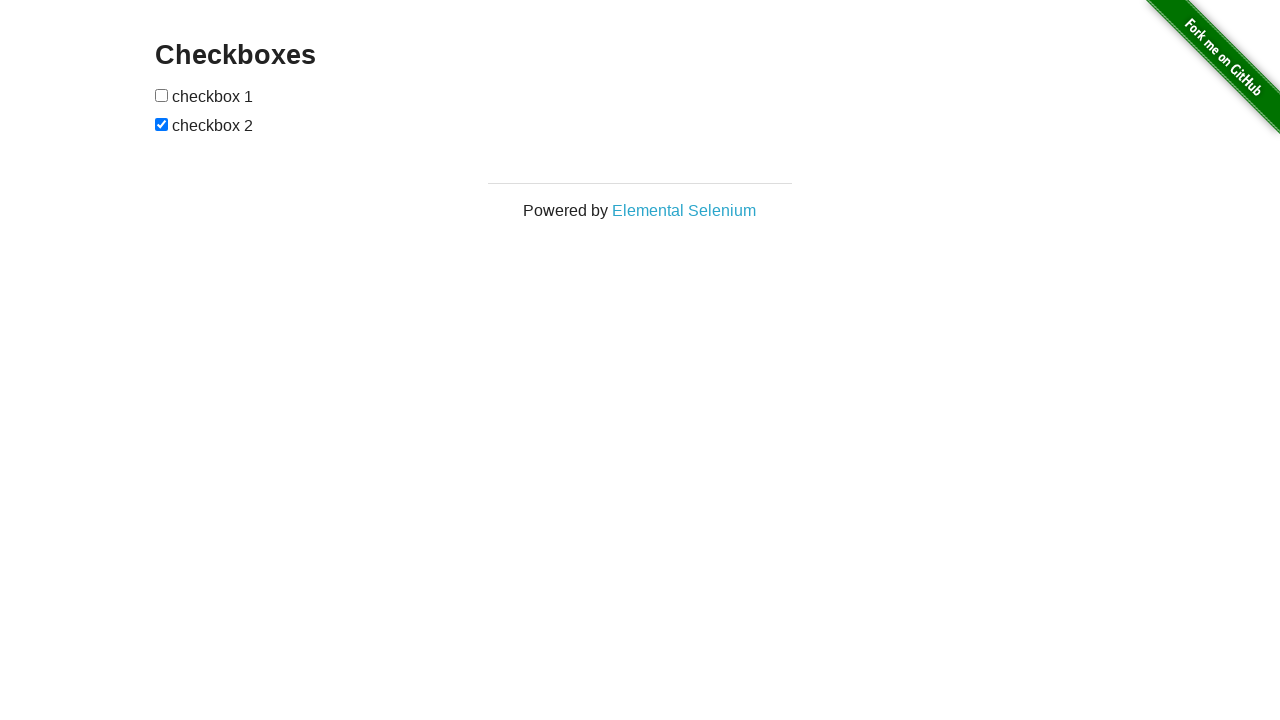

Selected second checkbox (index 1)
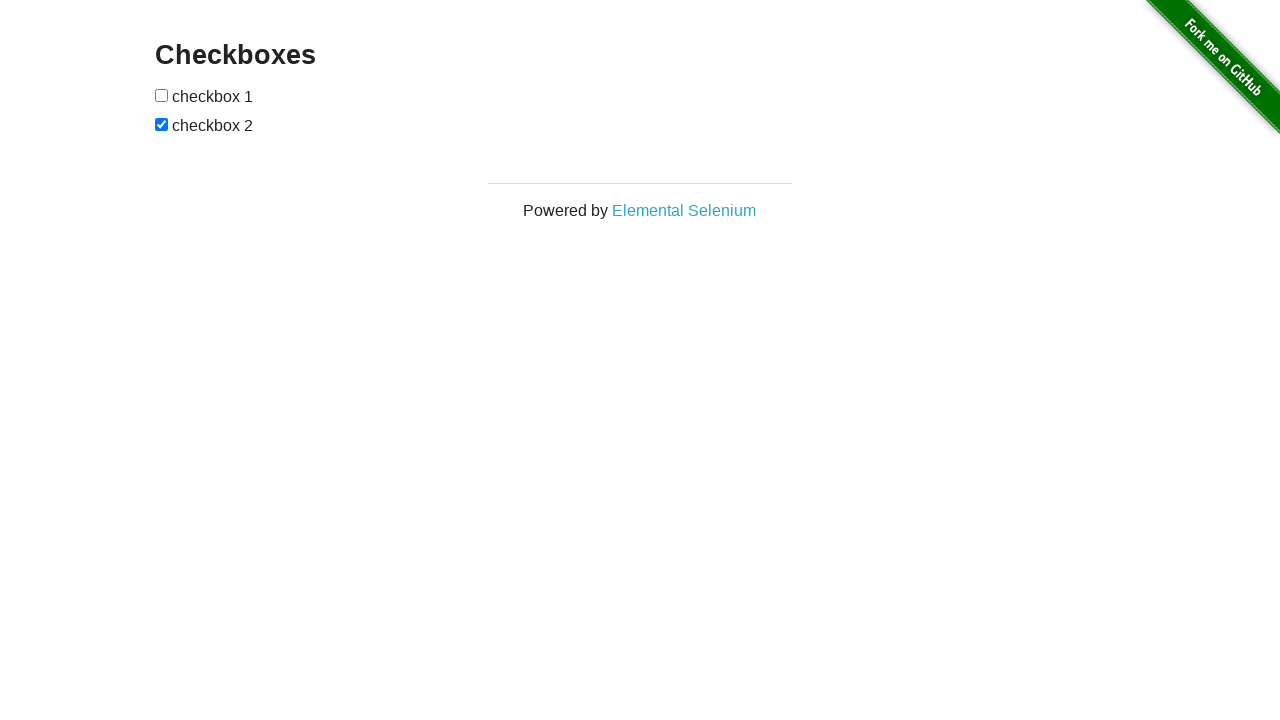

Verified that second checkbox is pre-checked
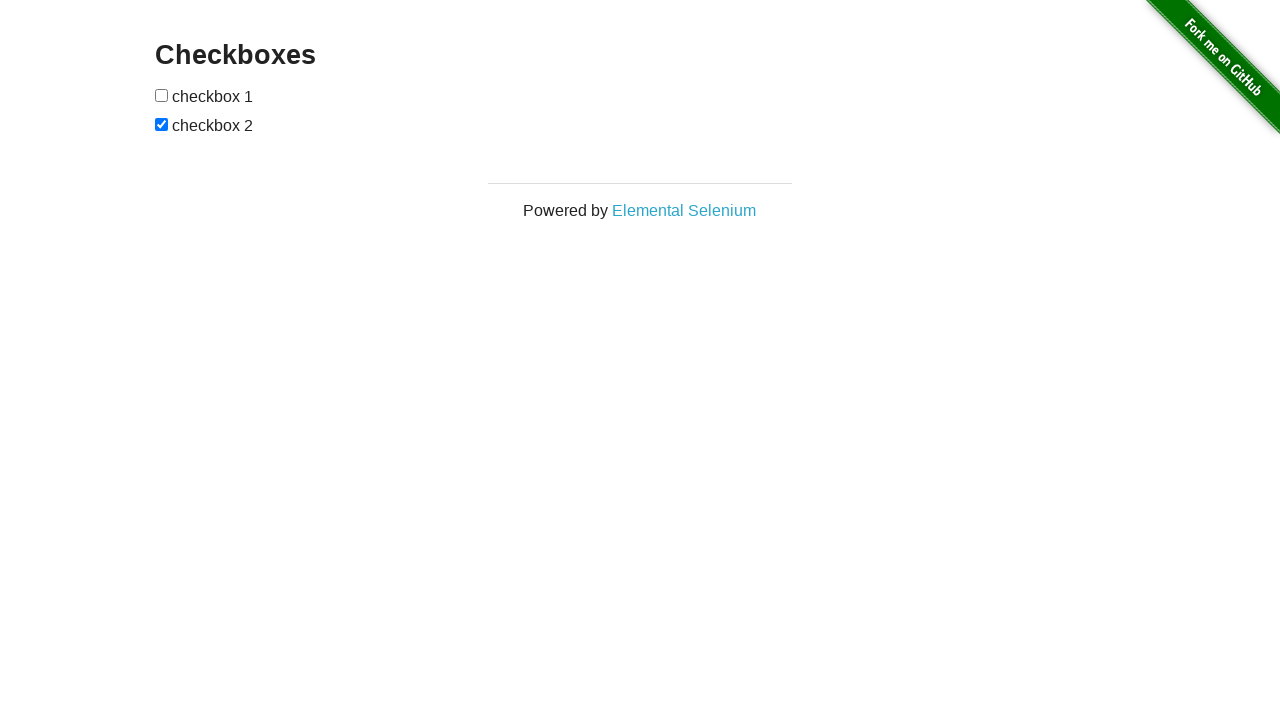

Selected first checkbox (index 0)
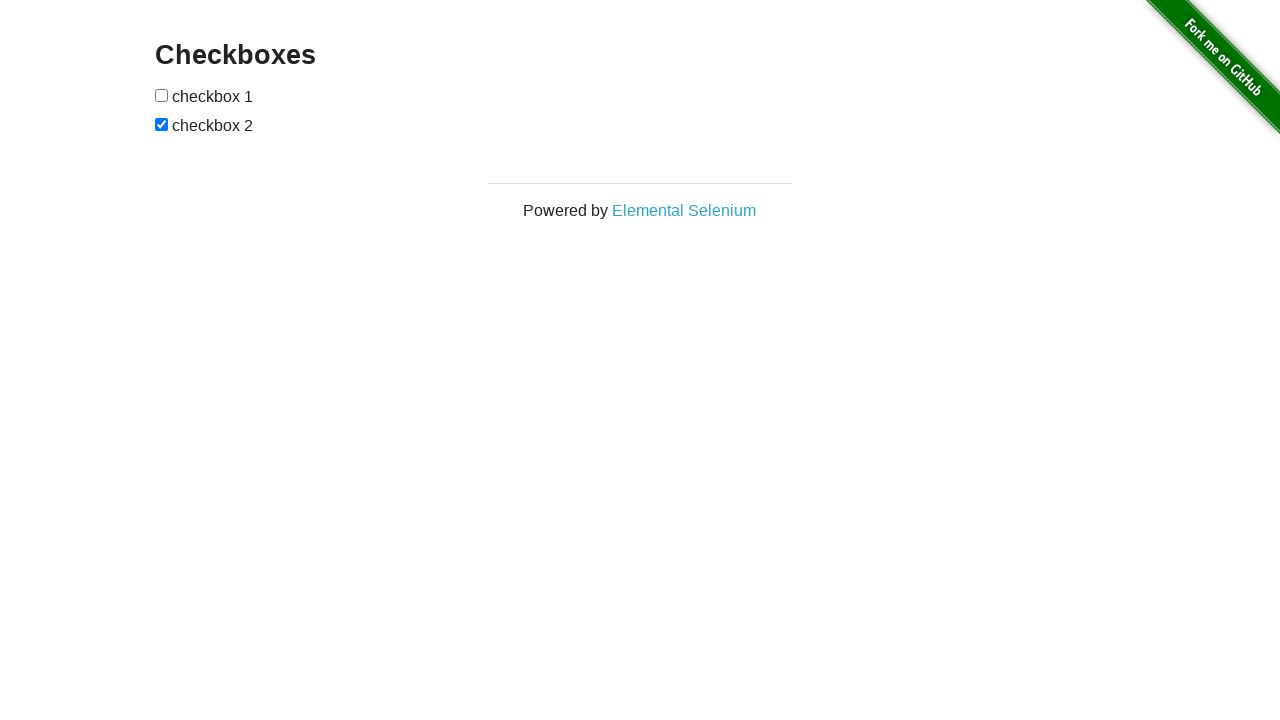

Verified that first checkbox is not checked
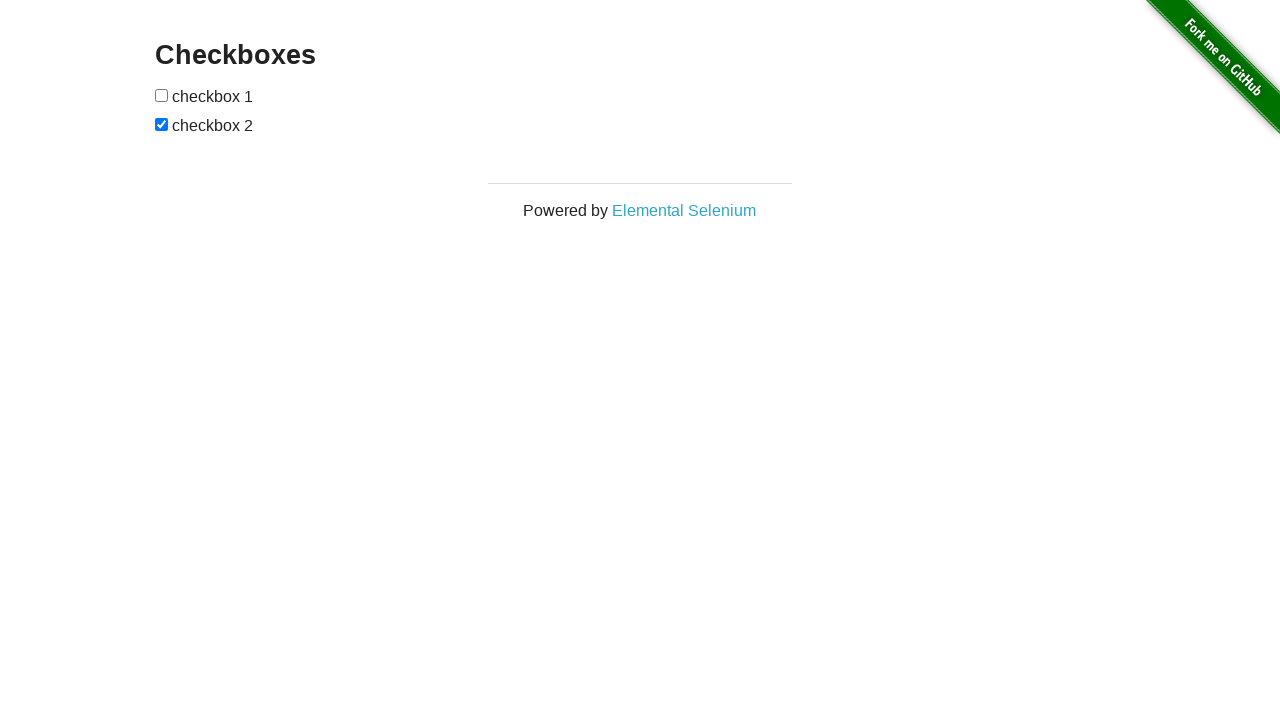

Clicked the first checkbox to check it at (162, 95) on input[type="checkbox"] >> nth=0
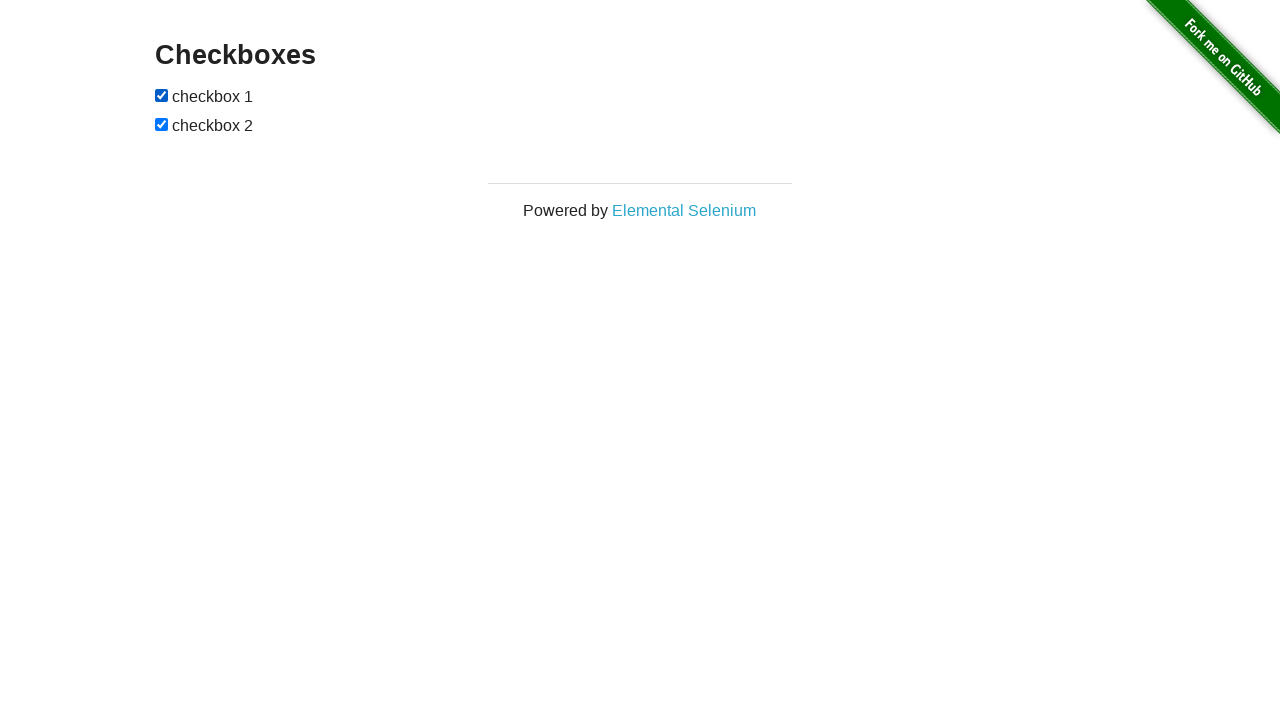

Verified that first checkbox is now checked after clicking
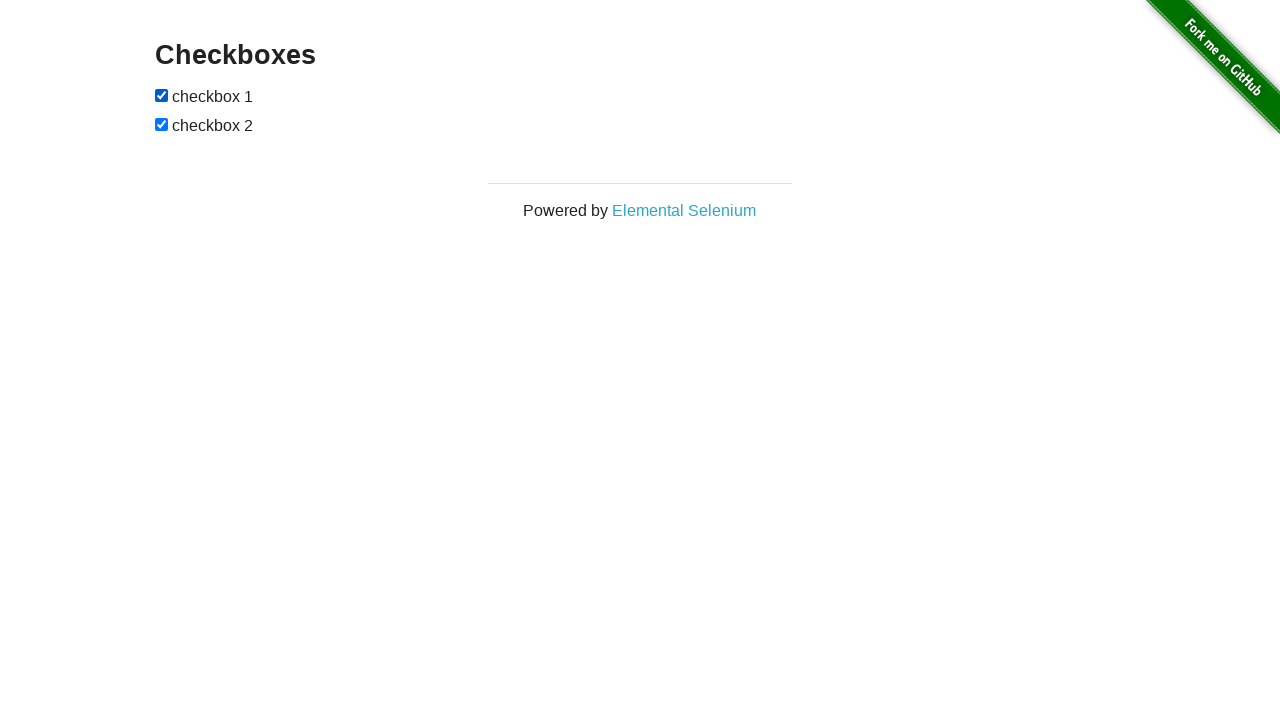

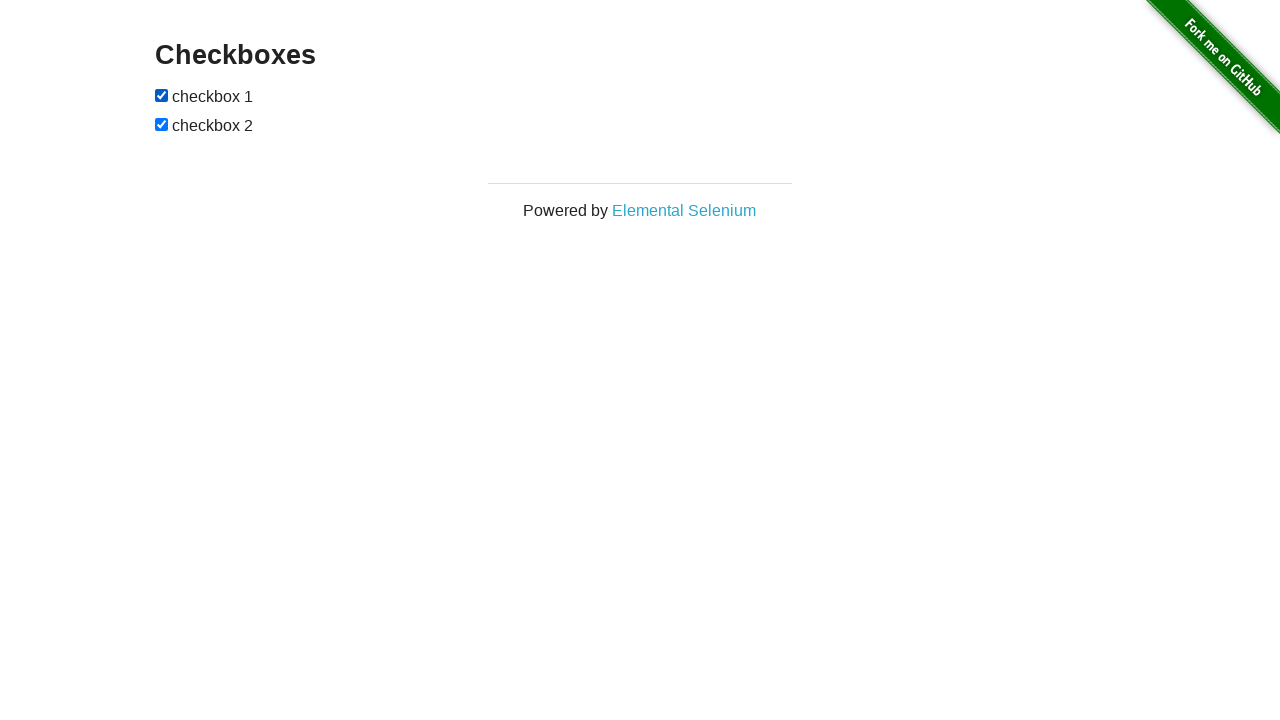